Tests switching to a new tab using WindowType.TAB and navigating to a different URL in that tab.

Starting URL: https://thecode.media/

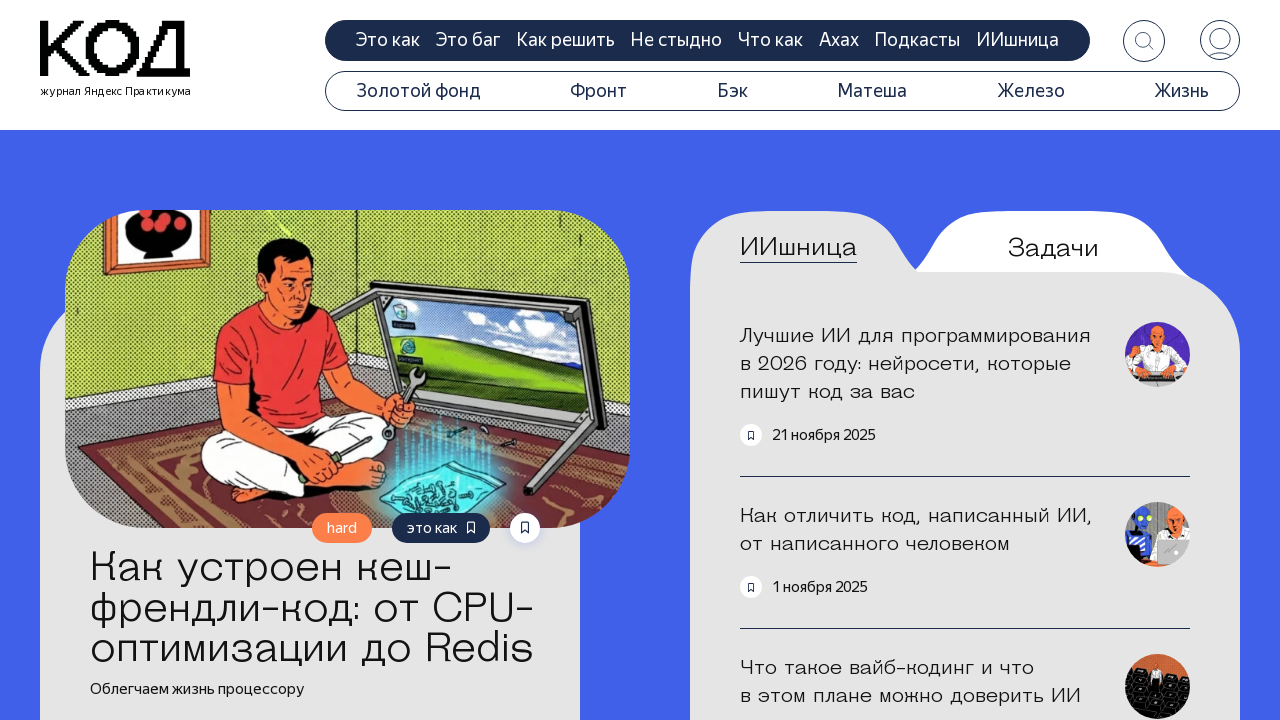

Opened a new tab using context.new_page()
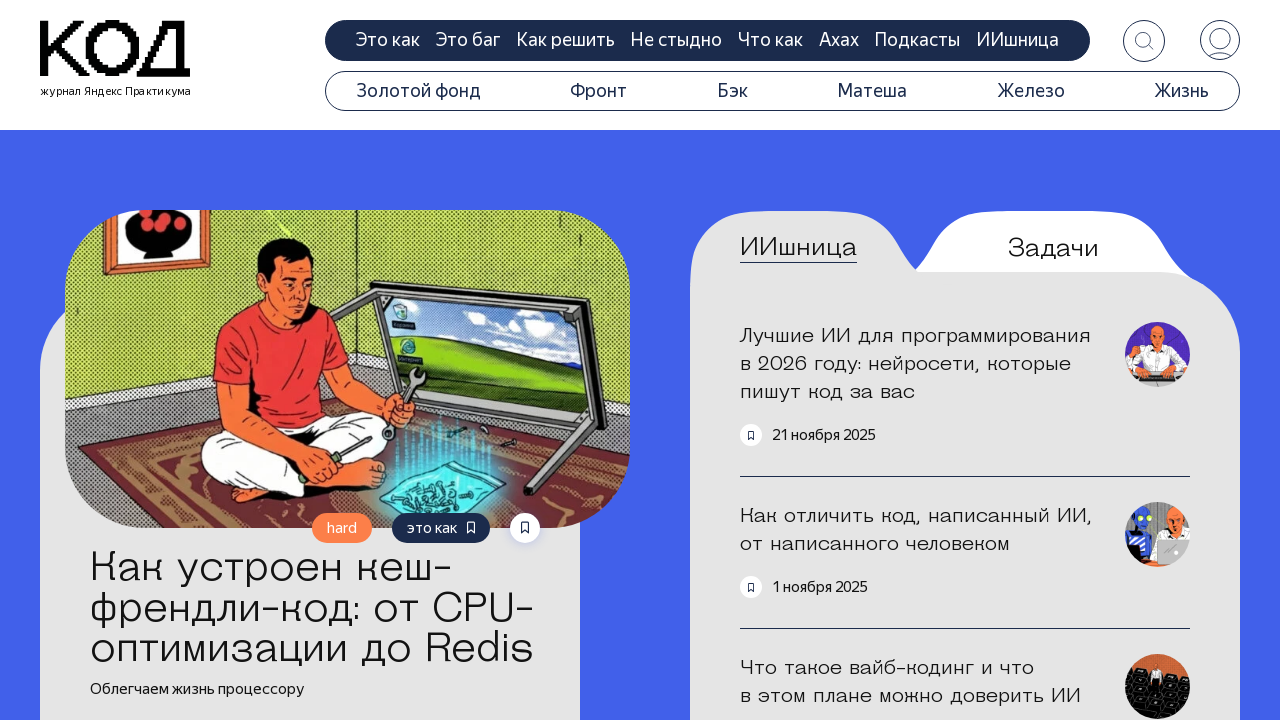

Navigated to https://thecode.media/howto/ in the new tab
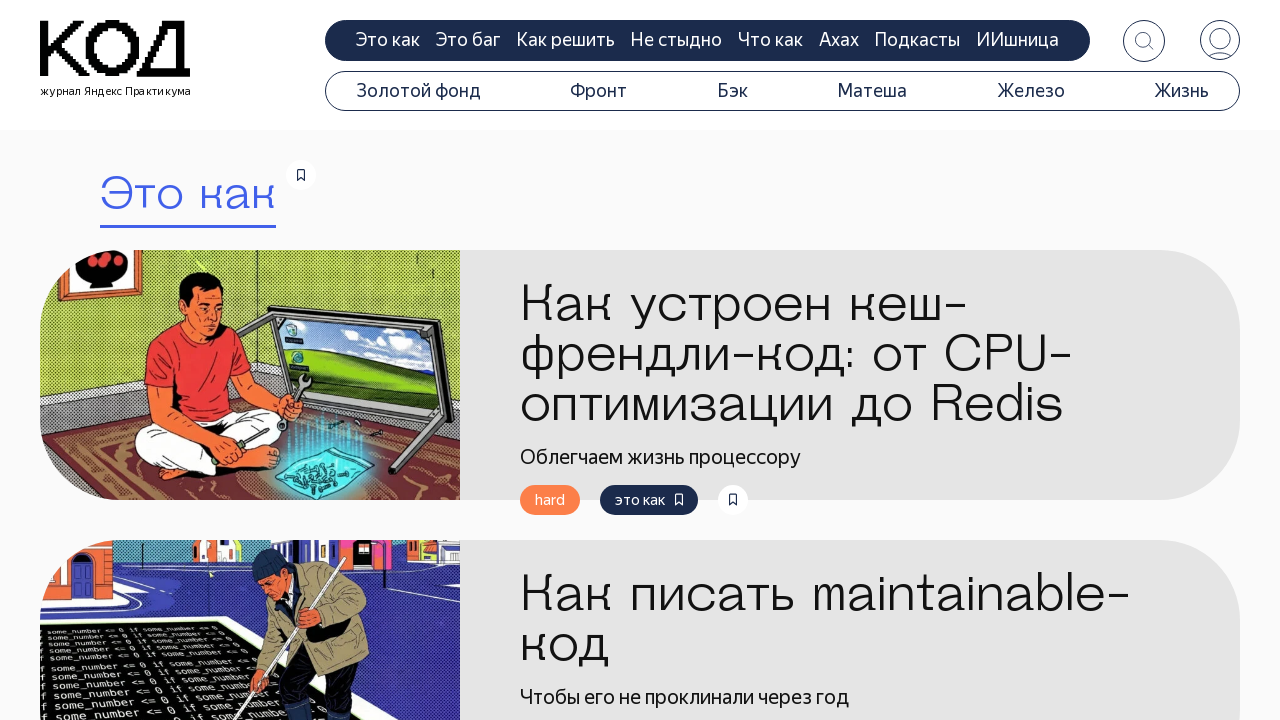

Waited for .search__title selector to appear
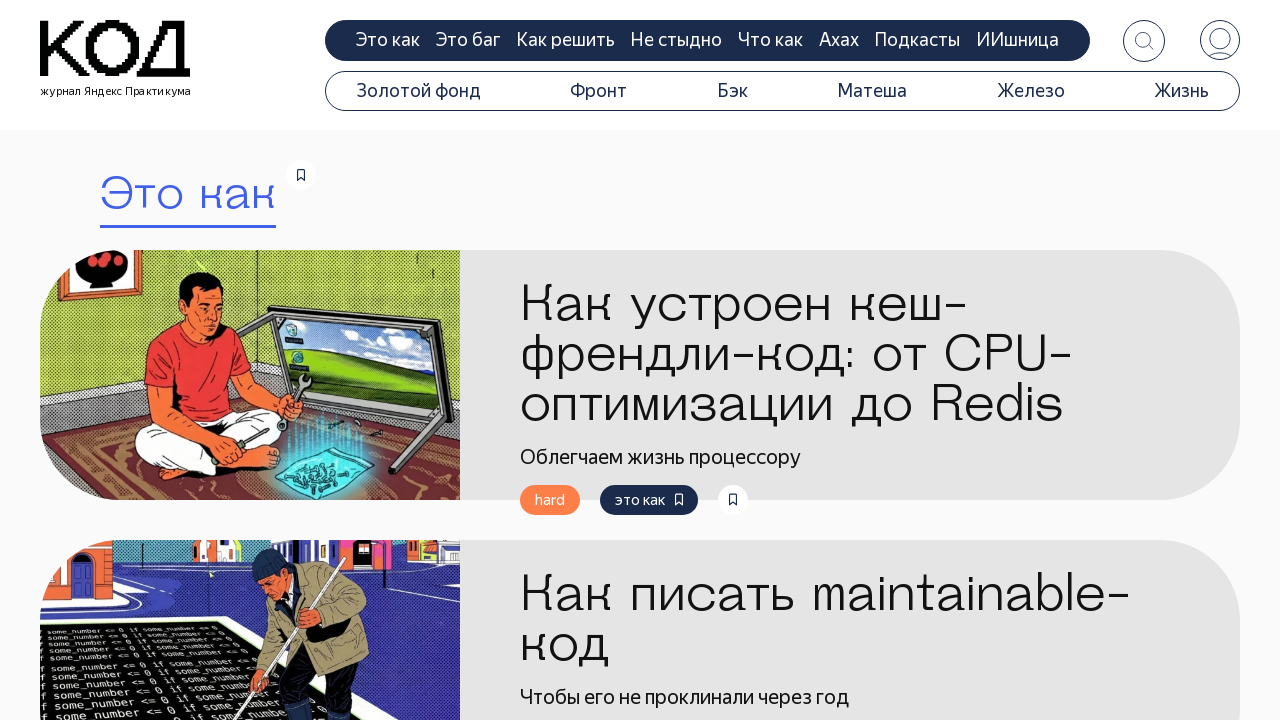

Closed the new tab
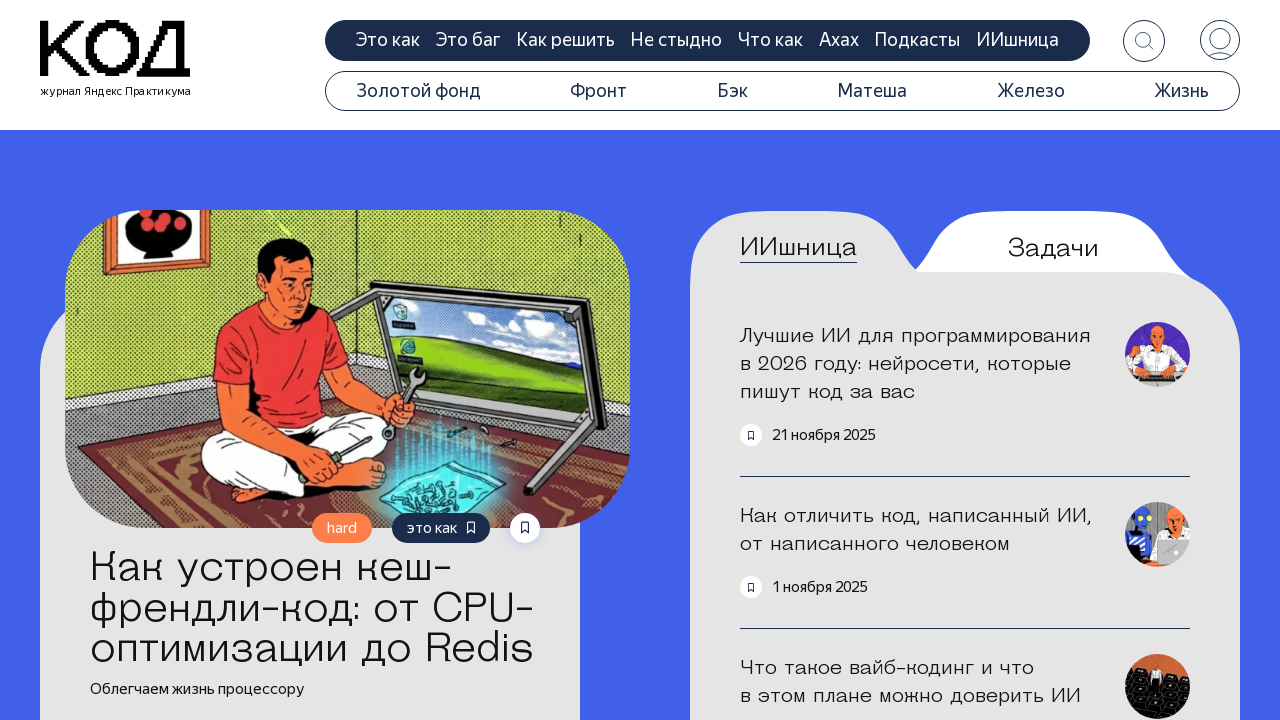

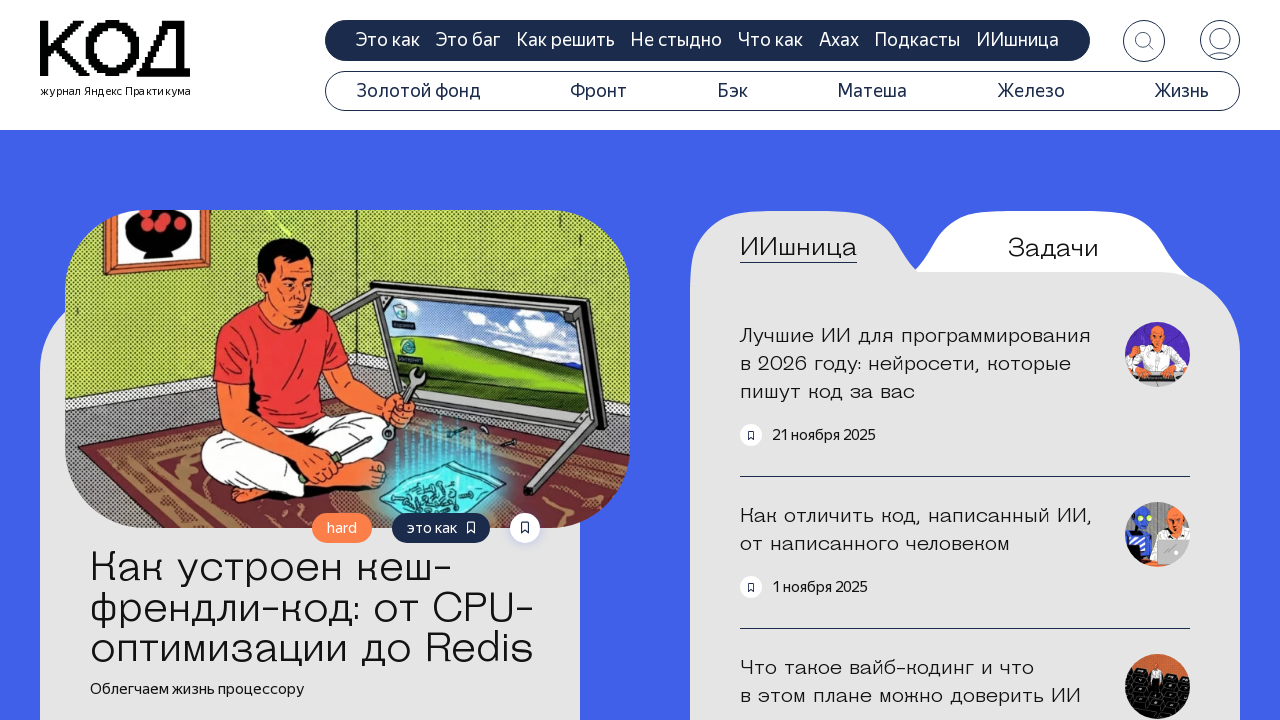